Tests the Python.org search functionality by entering "pycon" as a search query and submitting the form

Starting URL: https://www.python.org

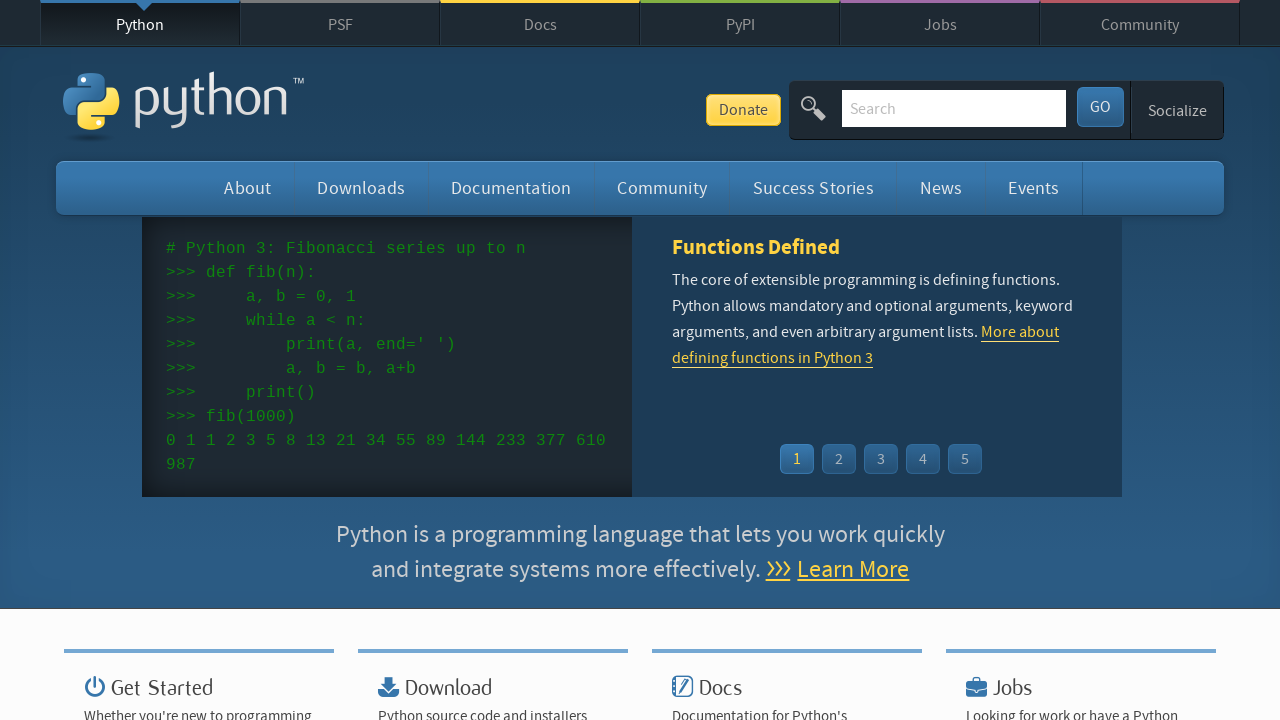

Cleared the search input field on input[name='q']
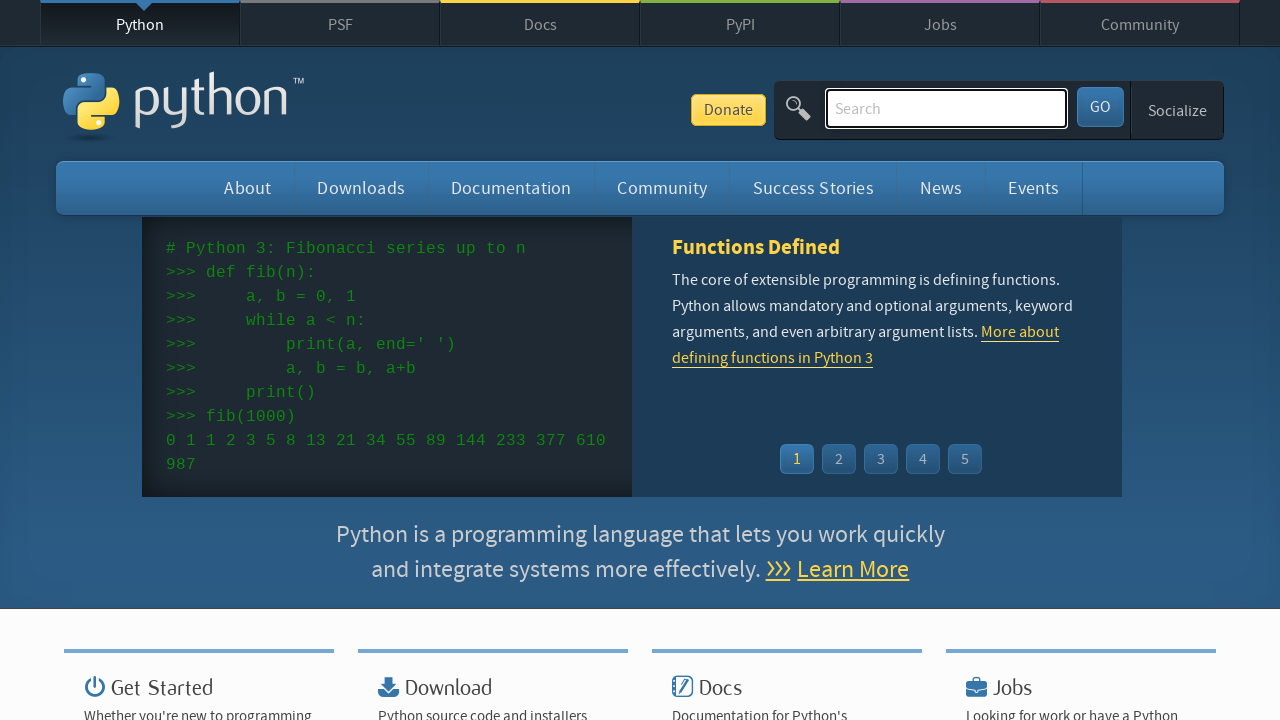

Filled search field with 'pycon' on input[name='q']
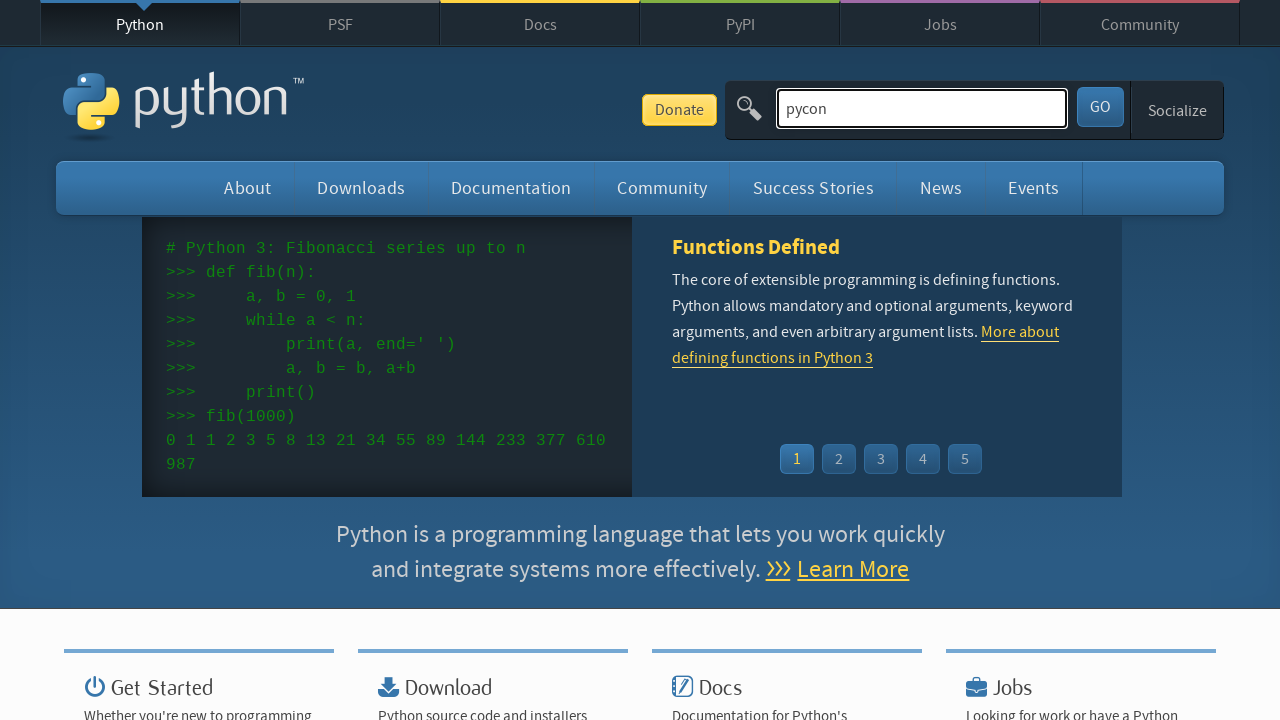

Pressed Enter to submit the search form on input[name='q']
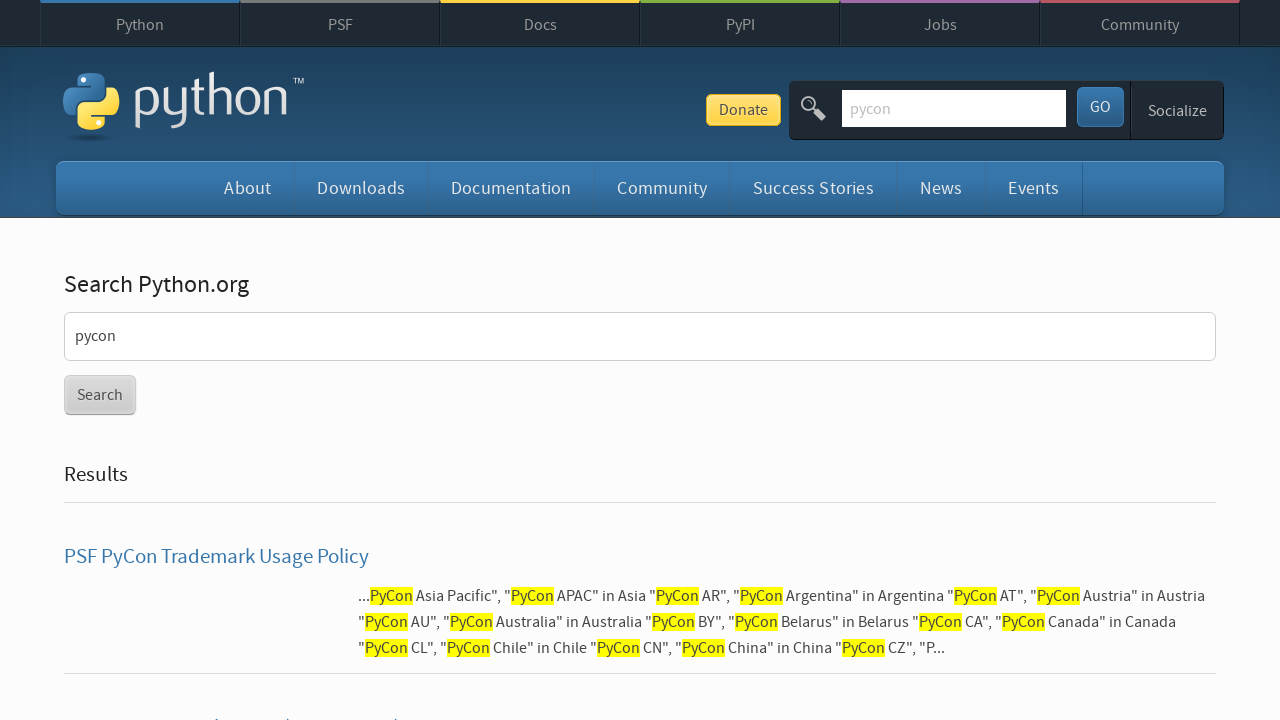

Search results page loaded (networkidle)
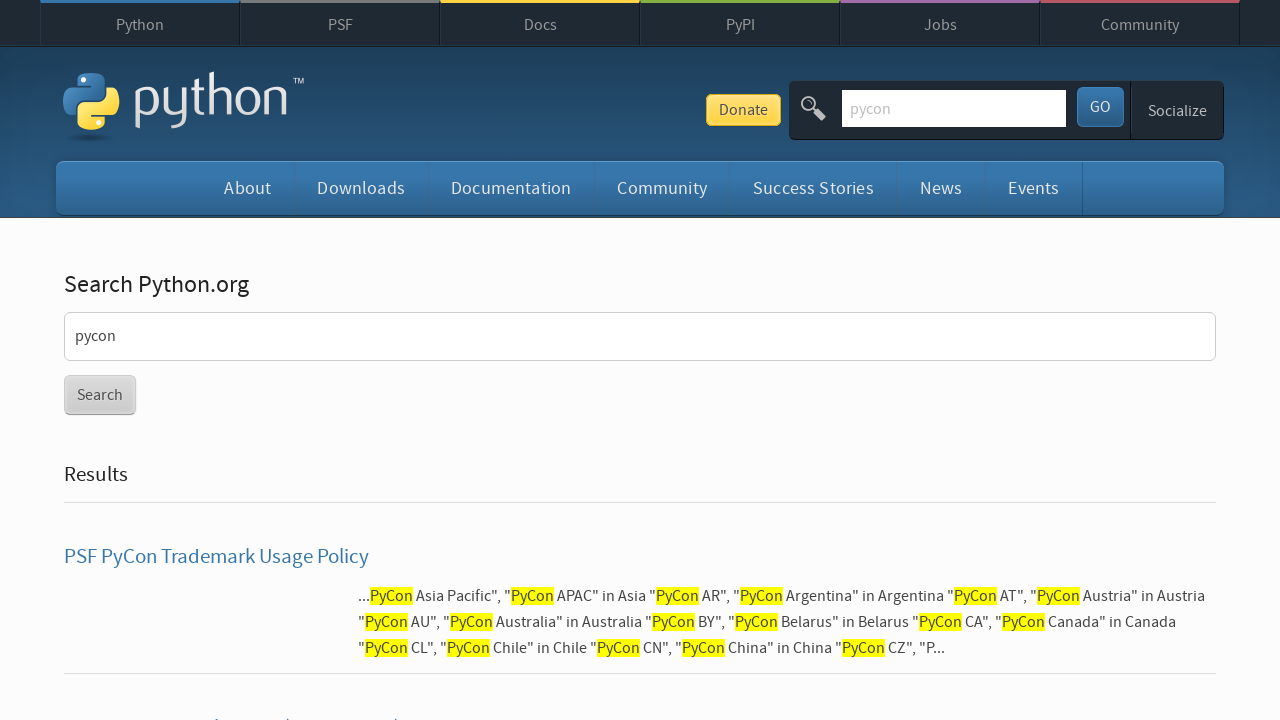

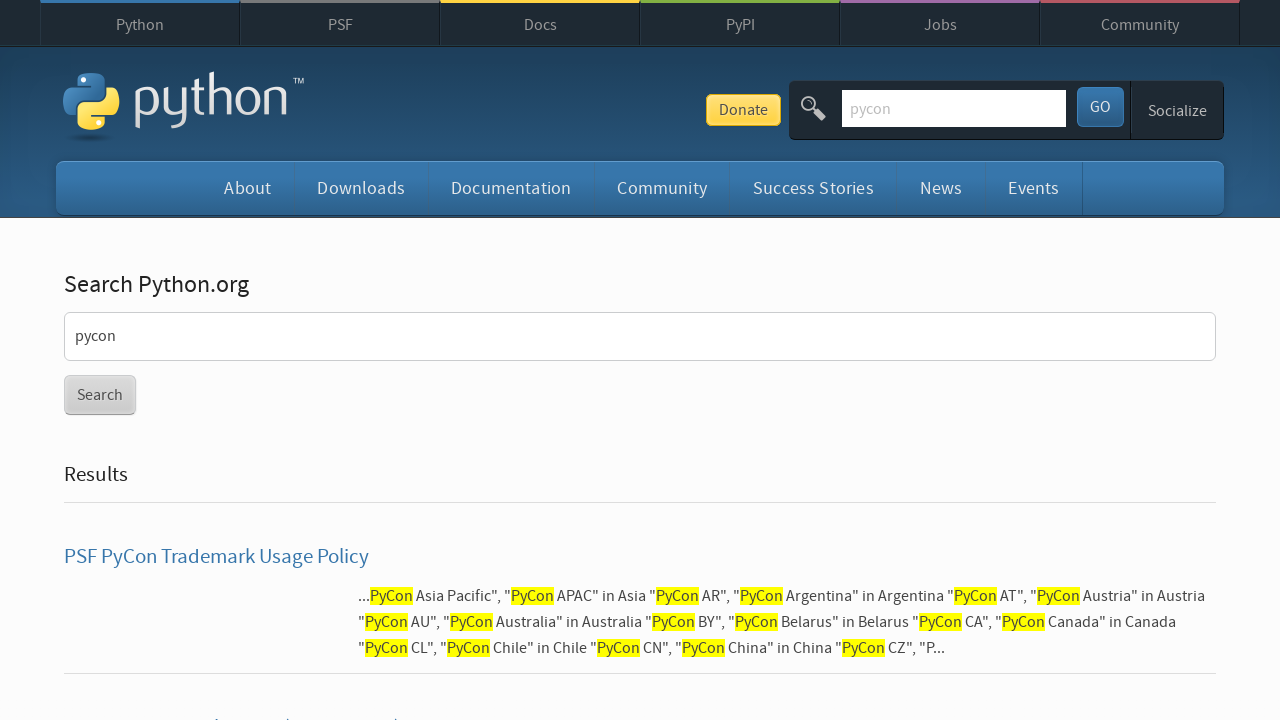